Tests hover functionality using mouse actions by hovering over a button to reveal a menu and clicking on a menu option

Starting URL: https://rahulshettyacademy.com/AutomationPractice

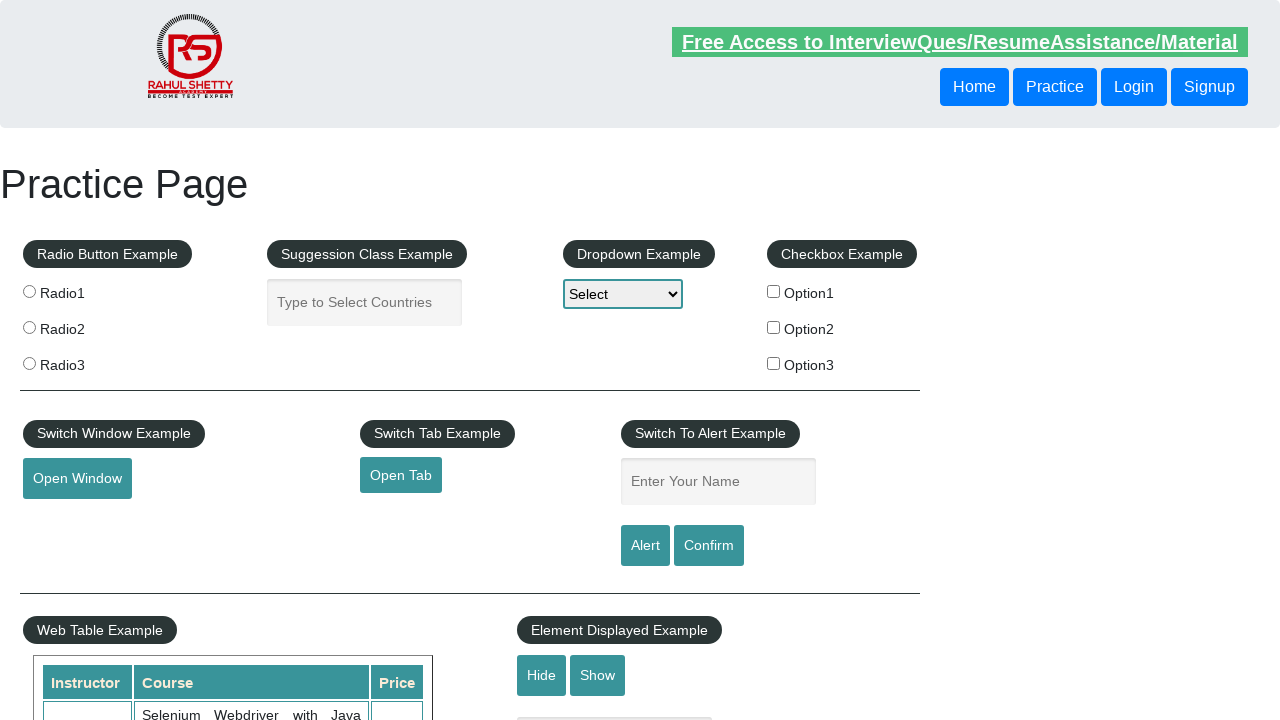

Hovered over the 'Hover' button to reveal dropdown menu at (83, 361) on xpath=//button[contains(text(),'Hover')]
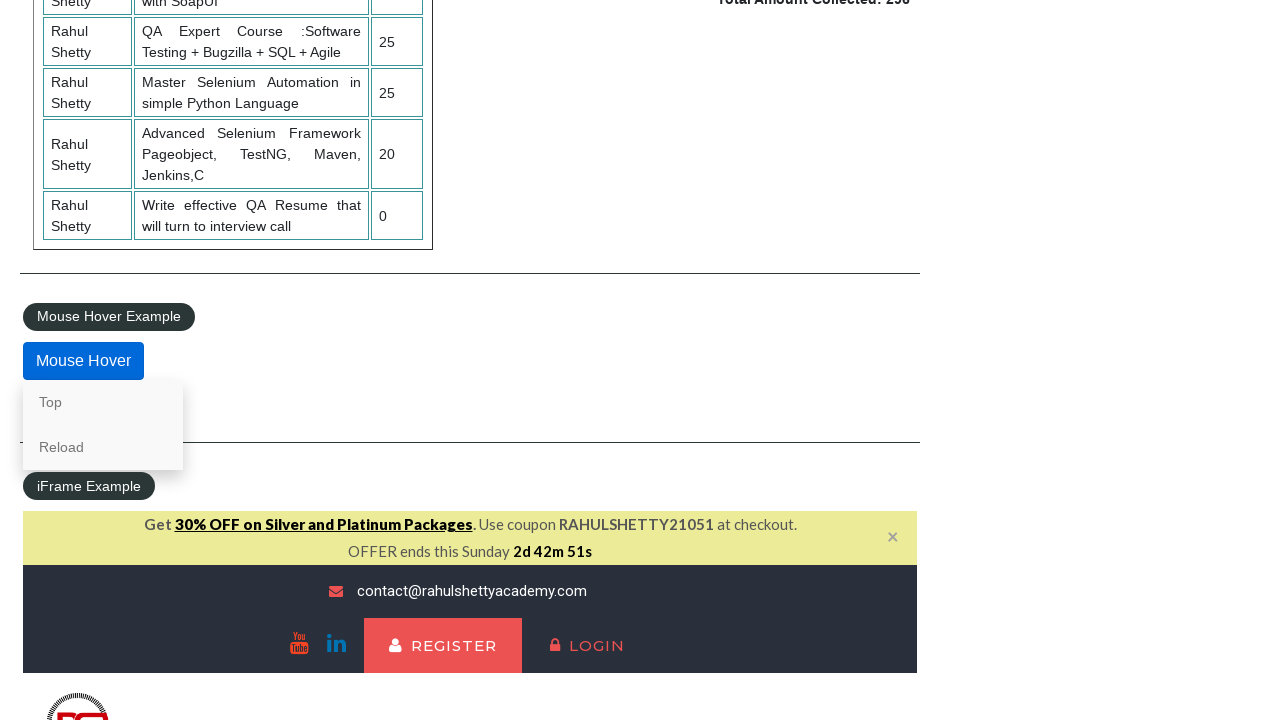

Dropdown menu with 'Top' option became visible
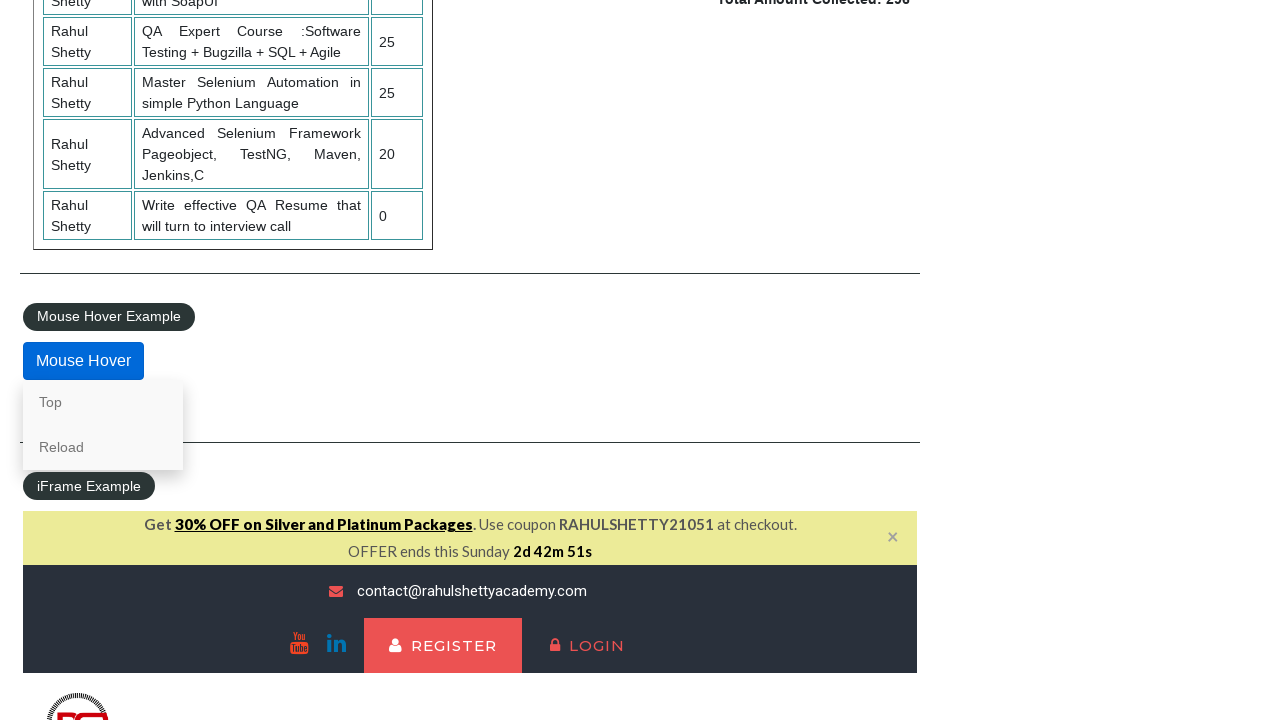

Clicked on 'Top' menu option from the dropdown at (103, 402) on xpath=//div/a[contains(text(),'Top')]
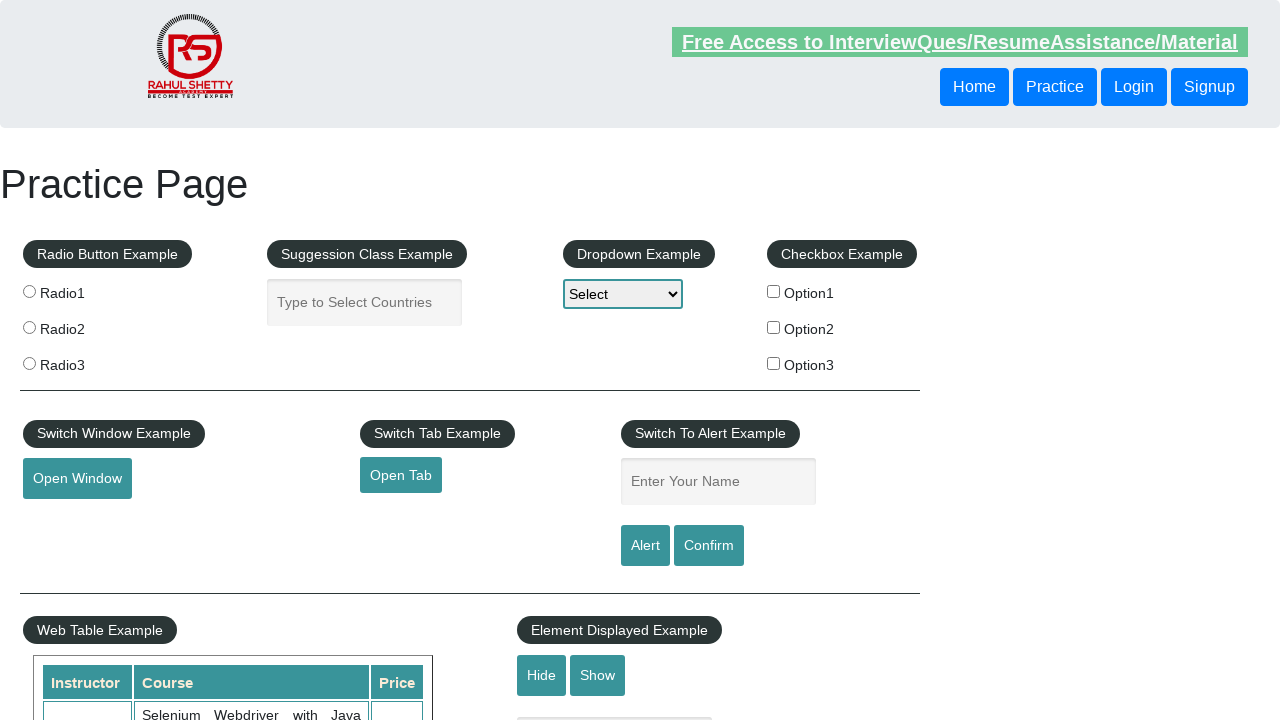

Navigation to AutomationPractice/#top completed successfully
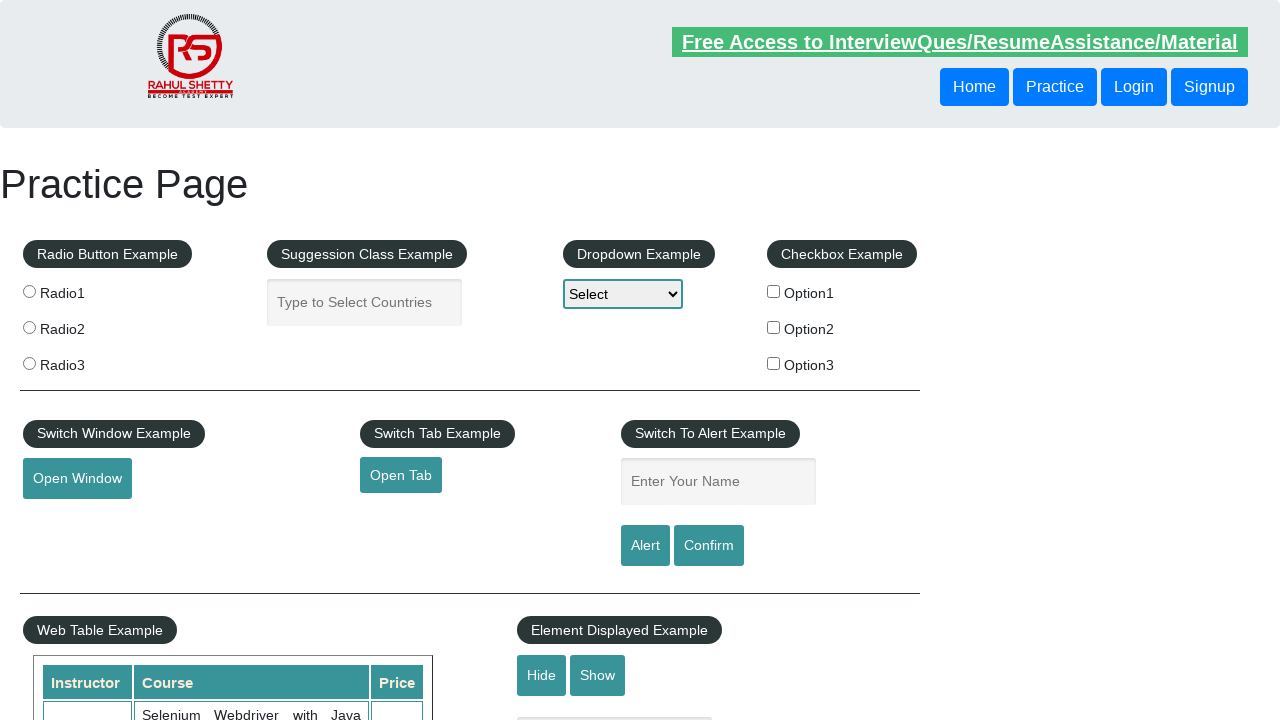

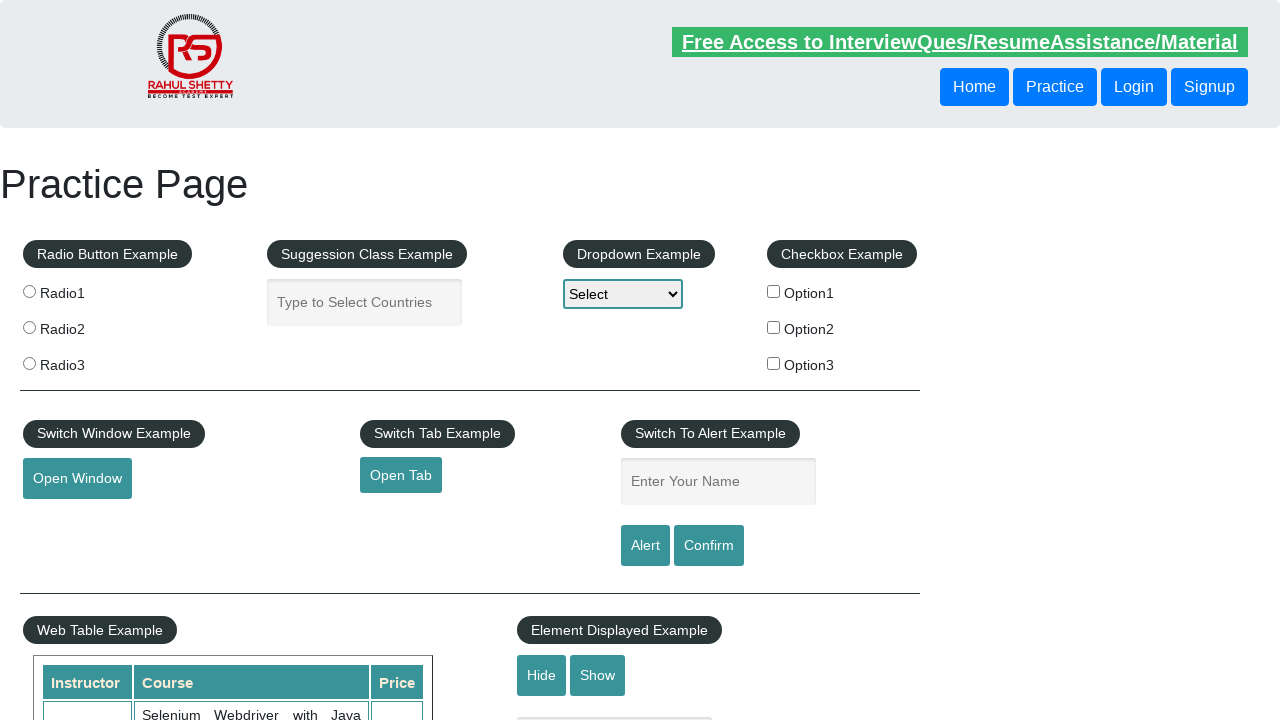